Tests the display state of various form elements including email textbox, radio button, textarea, and verifies interaction with displayed elements

Starting URL: https://automationfc.github.io/basic-form/index.html

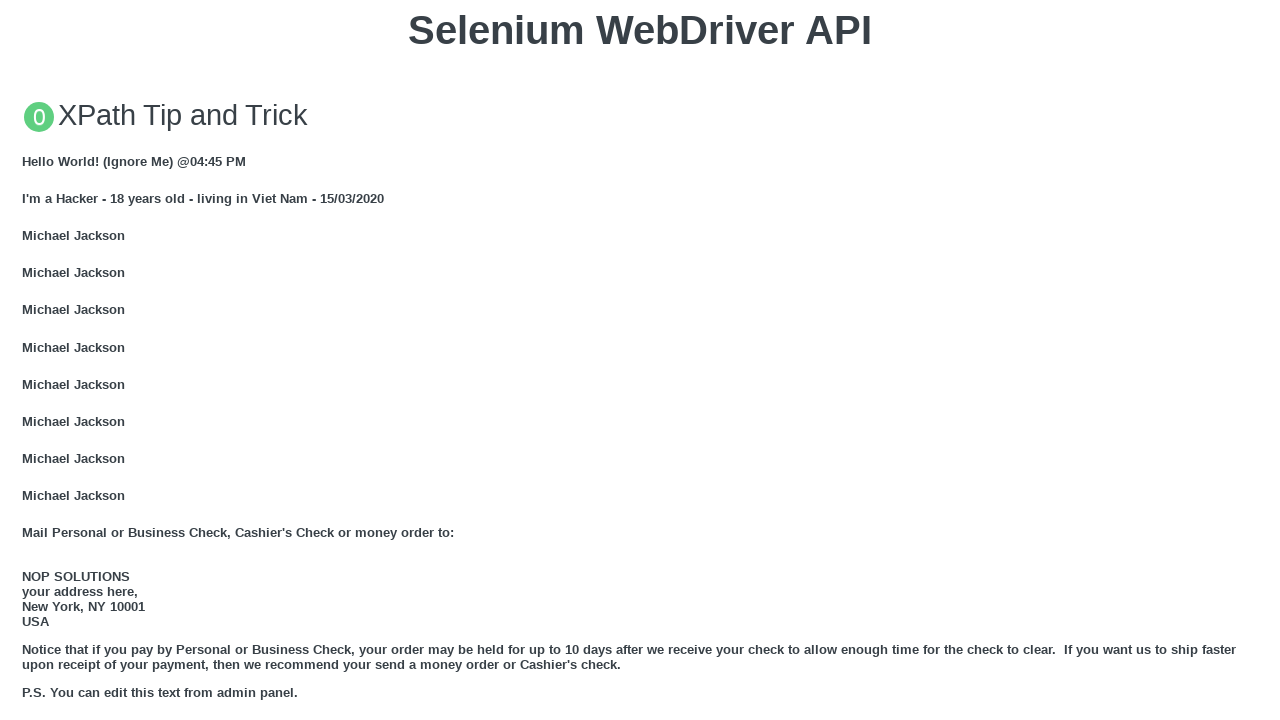

Email textbox is displayed and filled with 'Automation Testing' on input#mail
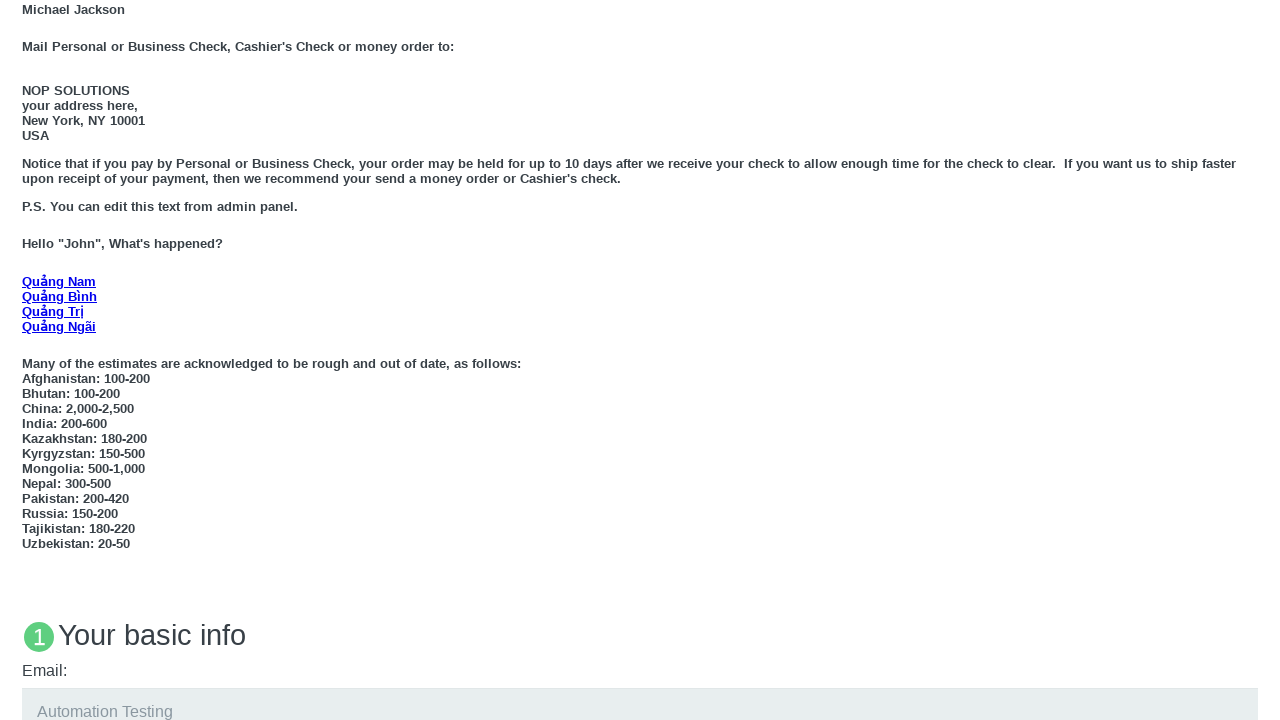

Under 18 radio button is displayed and clicked at (28, 360) on input#under_18
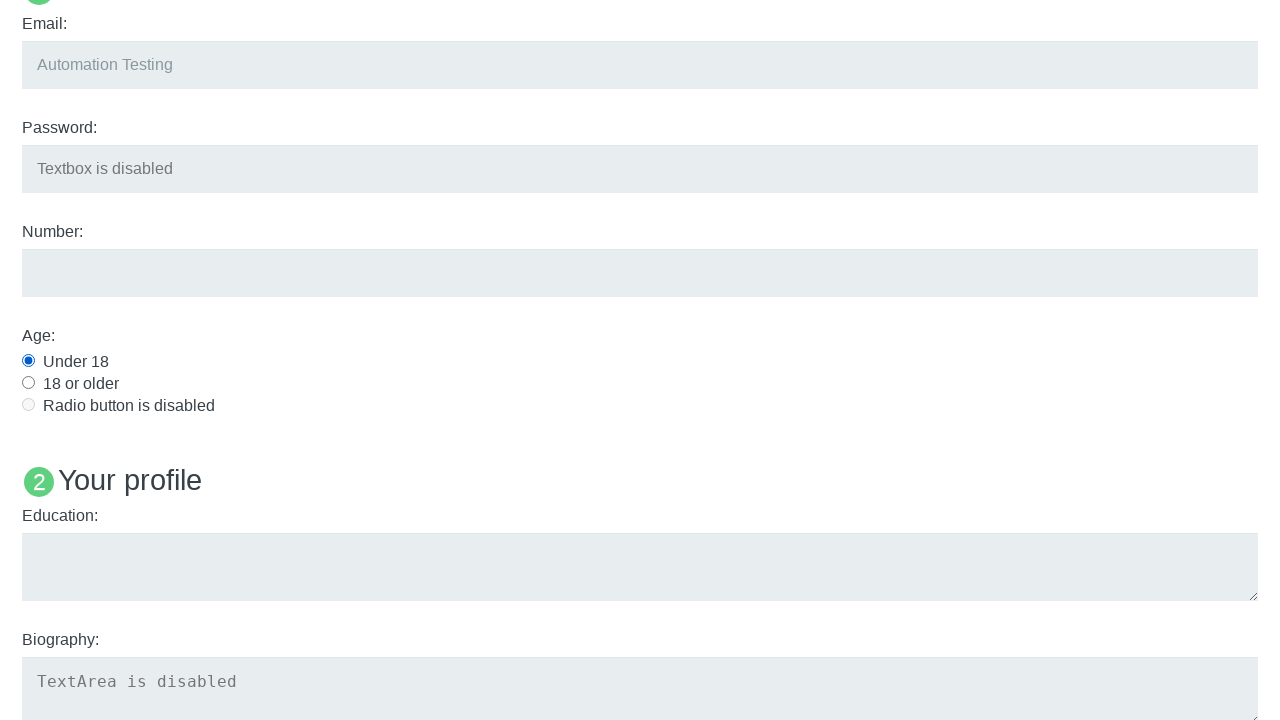

Education textarea is displayed and filled with 'Automation Testing' on textarea#edu
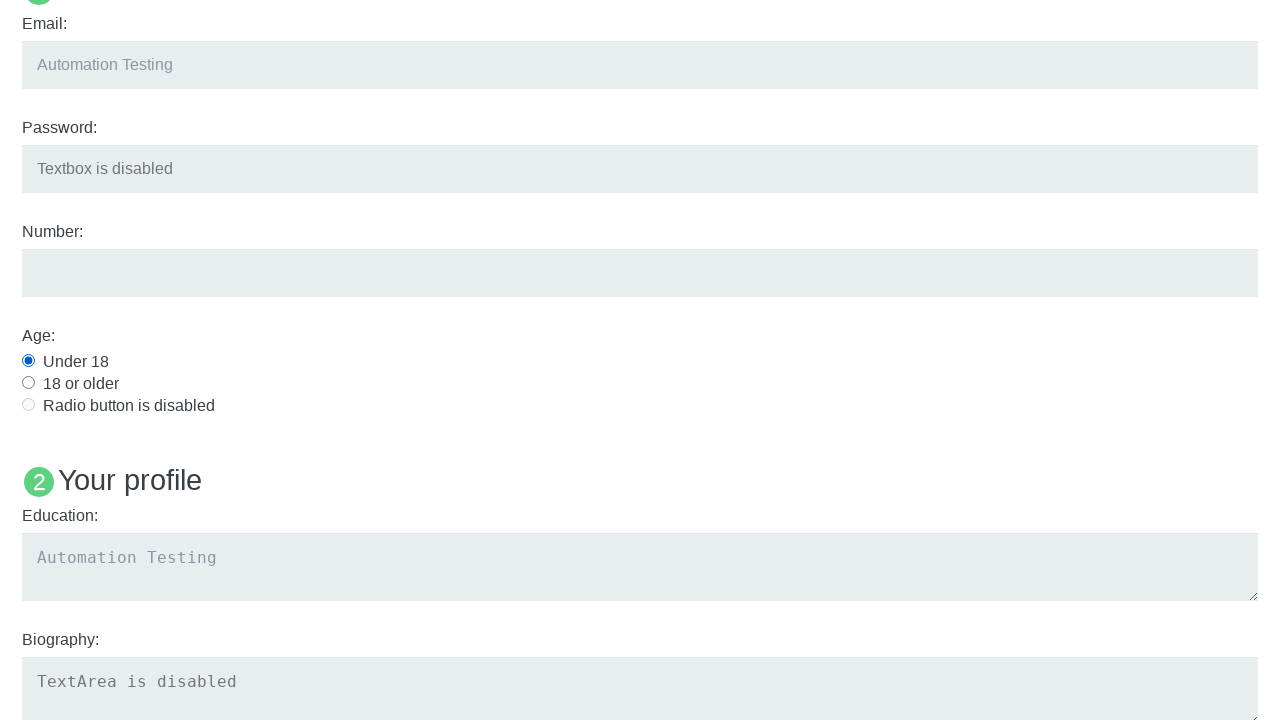

Verified that User5 element is not displayed
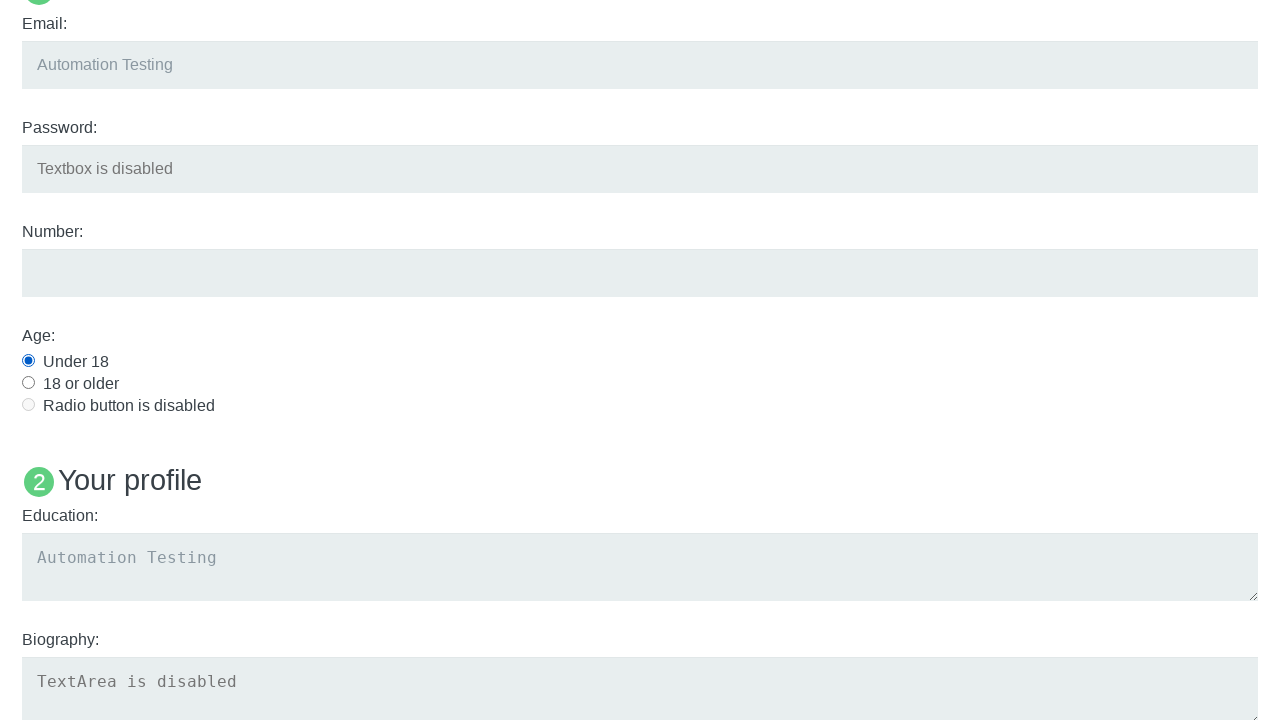

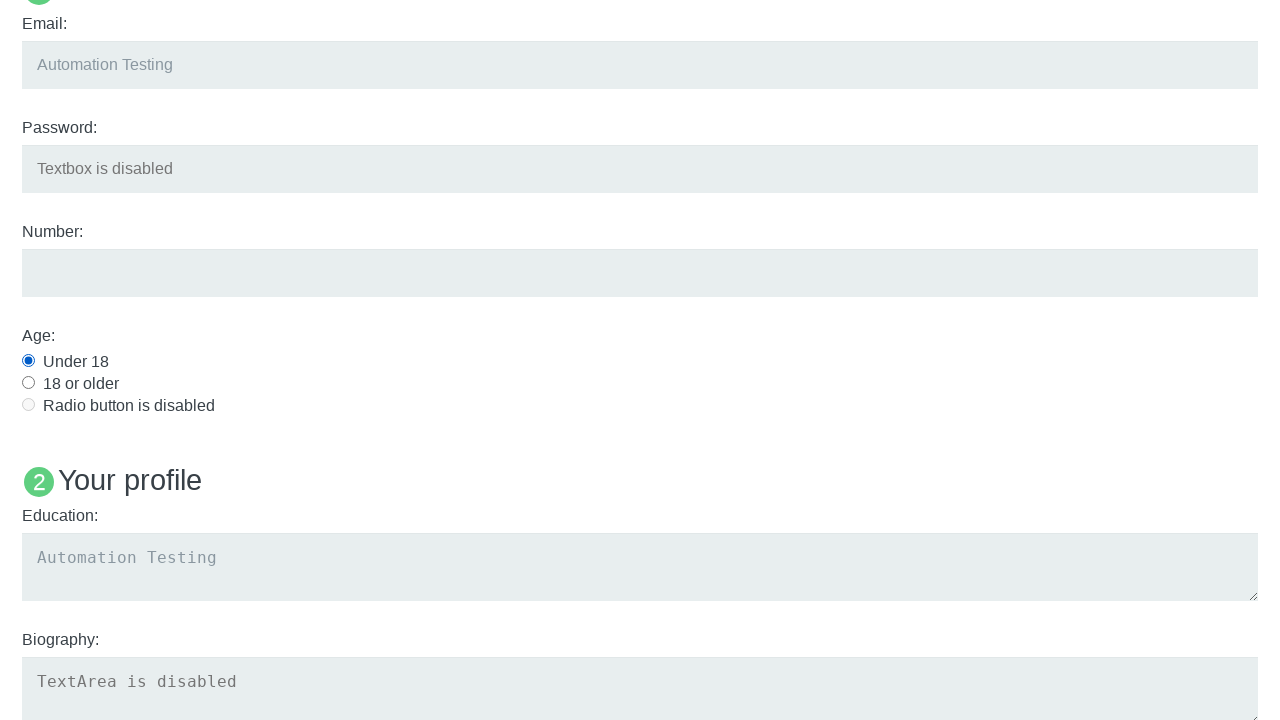